Tests accordion functionality on a scooter rental website by clicking on FAQ questions and verifying the displayed answers

Starting URL: https://qa-scooter.praktikum-services.ru/

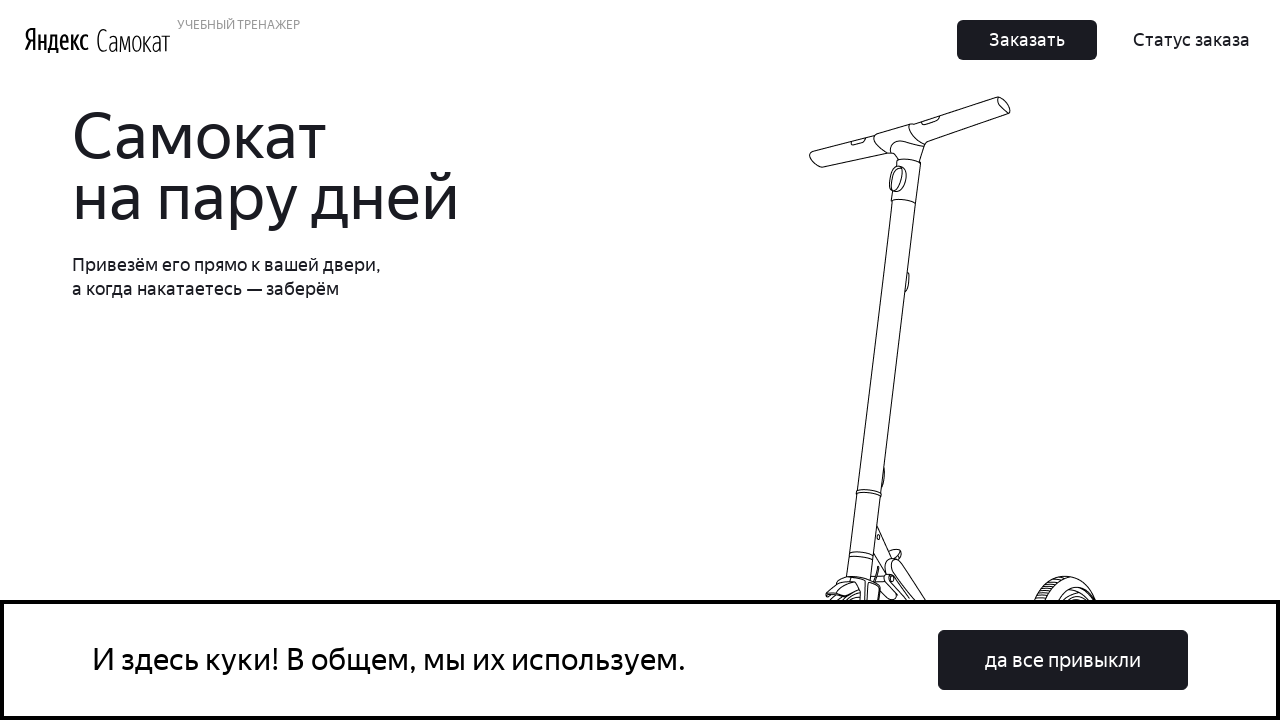

Scrolled to accordion question #0
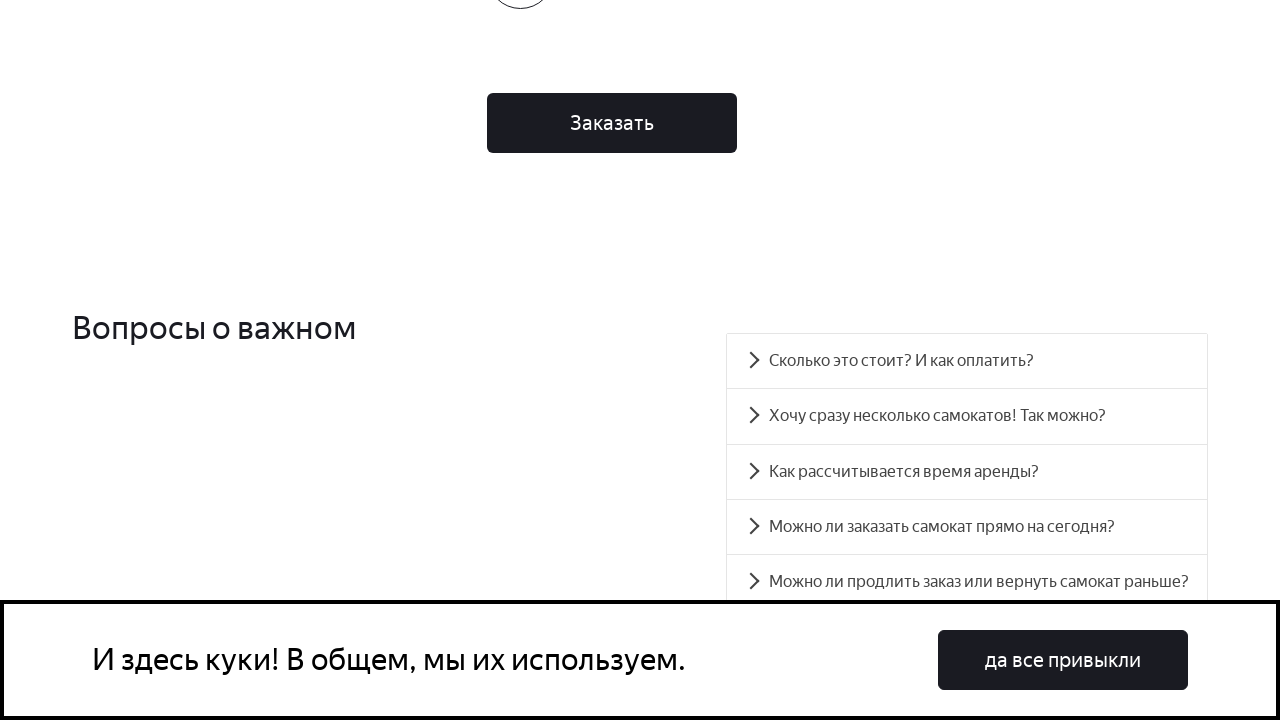

Clicked accordion question #0 at (967, 361) on #accordion__heading-0
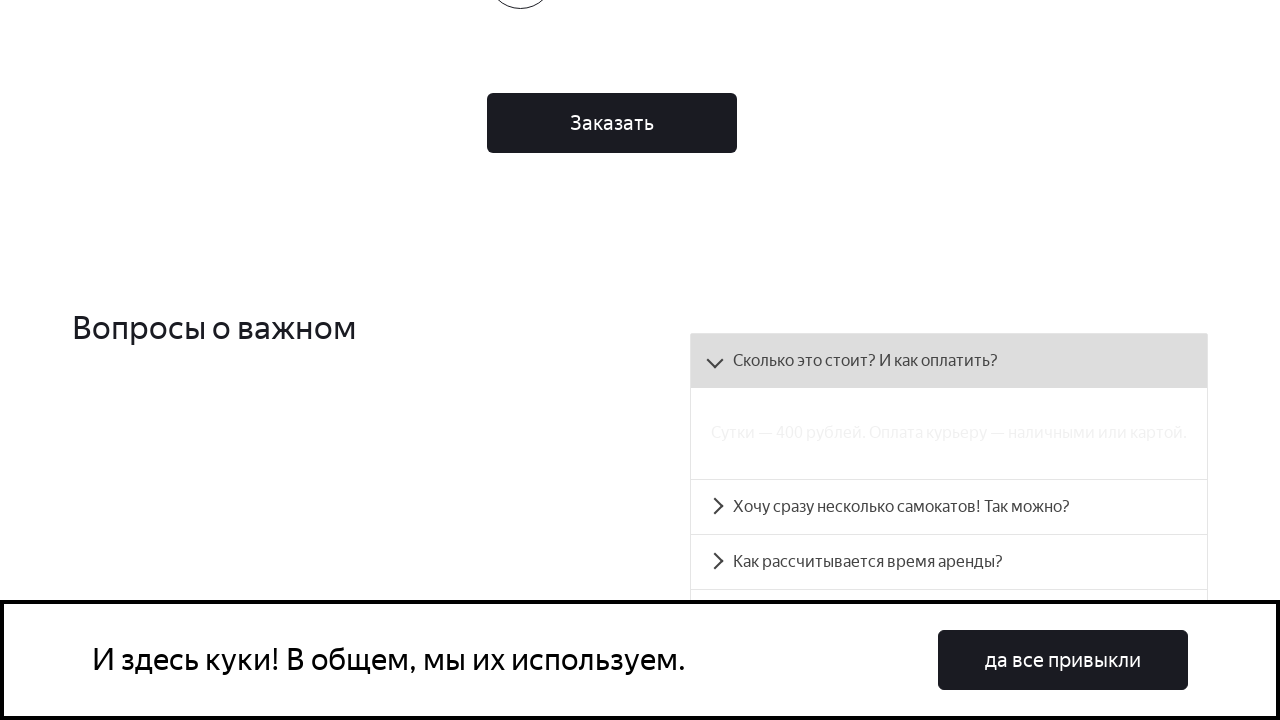

Accordion panel #0 became visible with answer: 'Сутки — 400 рублей. Оплата курьеру — наличными или картой.'
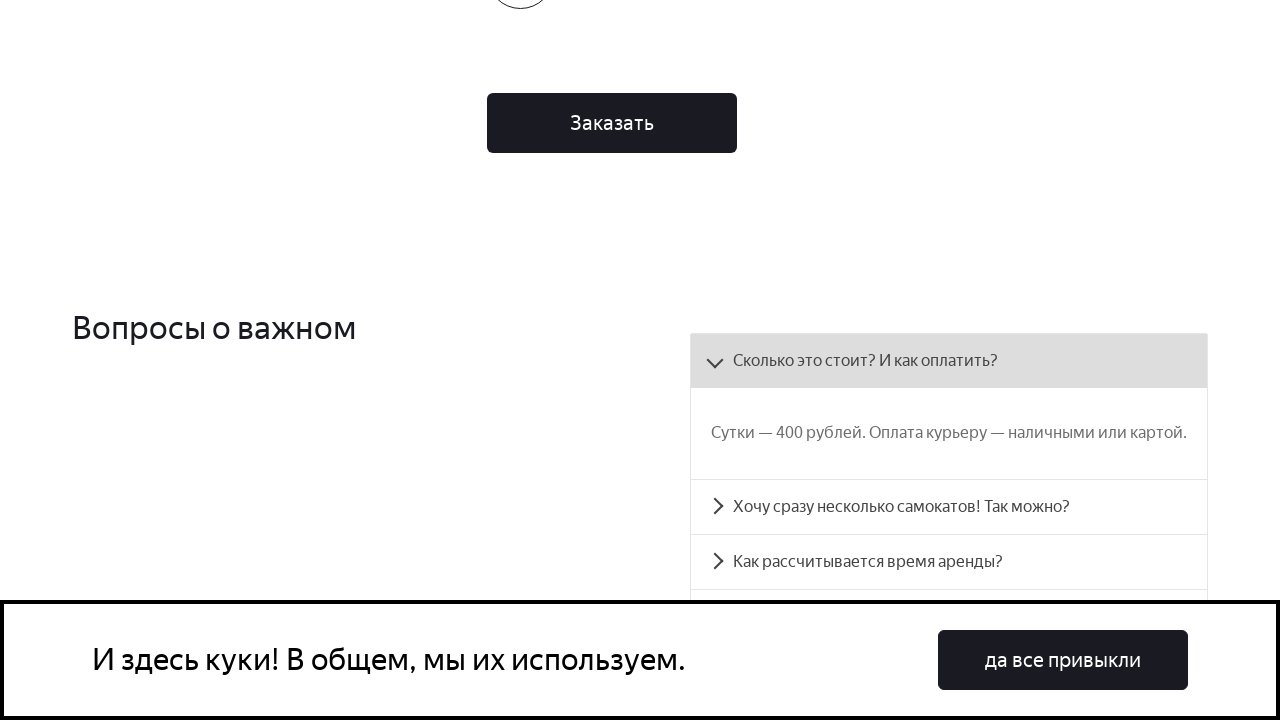

Scrolled to accordion question #1
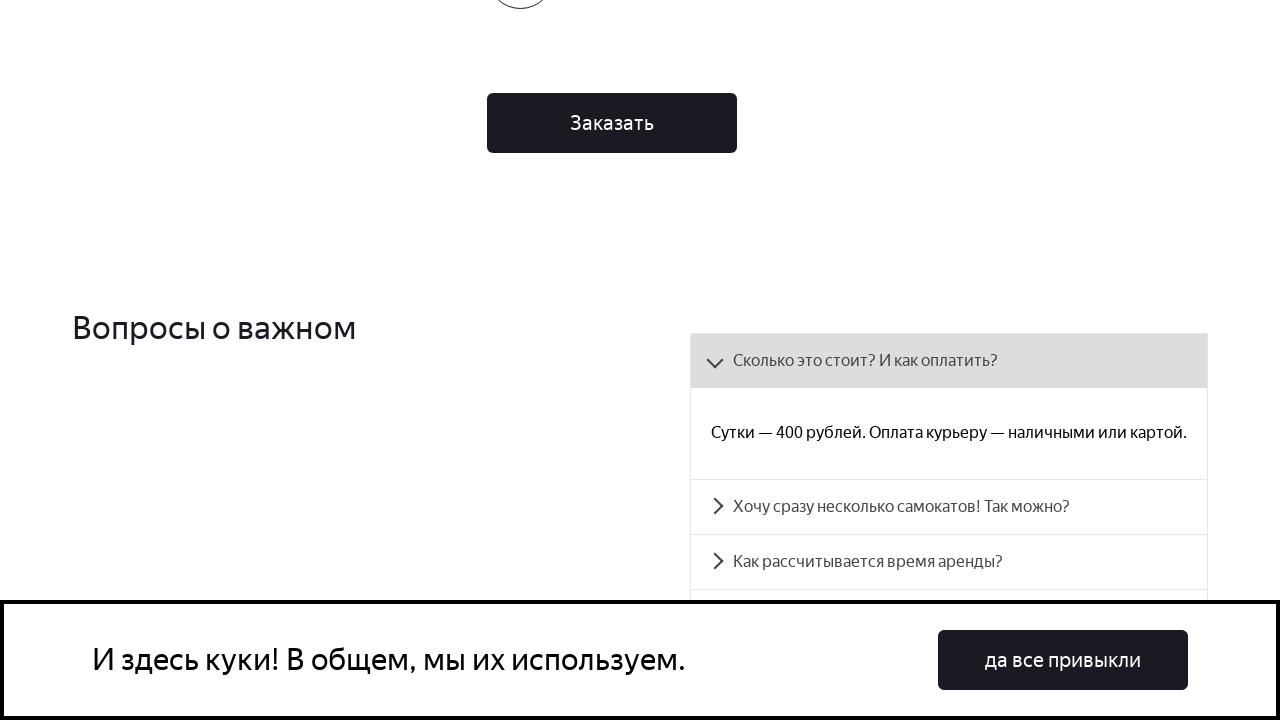

Clicked accordion question #1 at (949, 507) on #accordion__heading-1
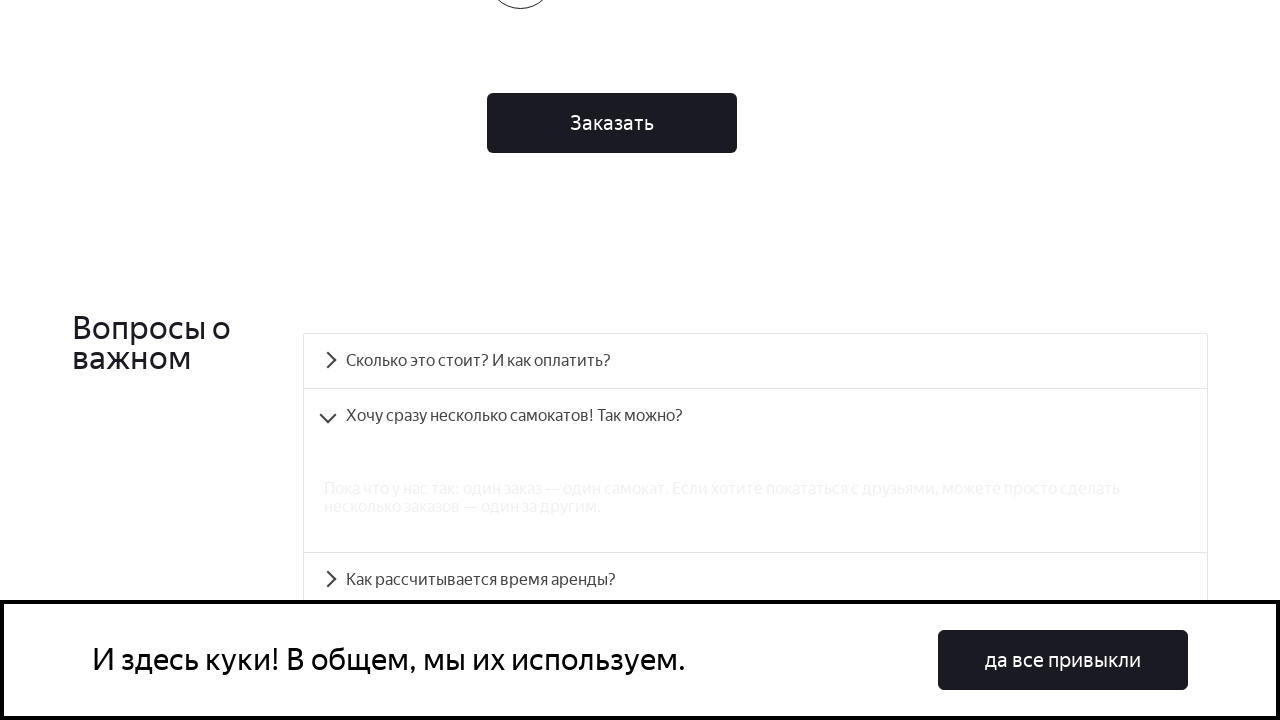

Accordion panel #1 became visible with answer: 'Пока что у нас так: один заказ — один самокат. Если хотите покататься с друзьями, можете просто сделать несколько заказов — один за другим.'
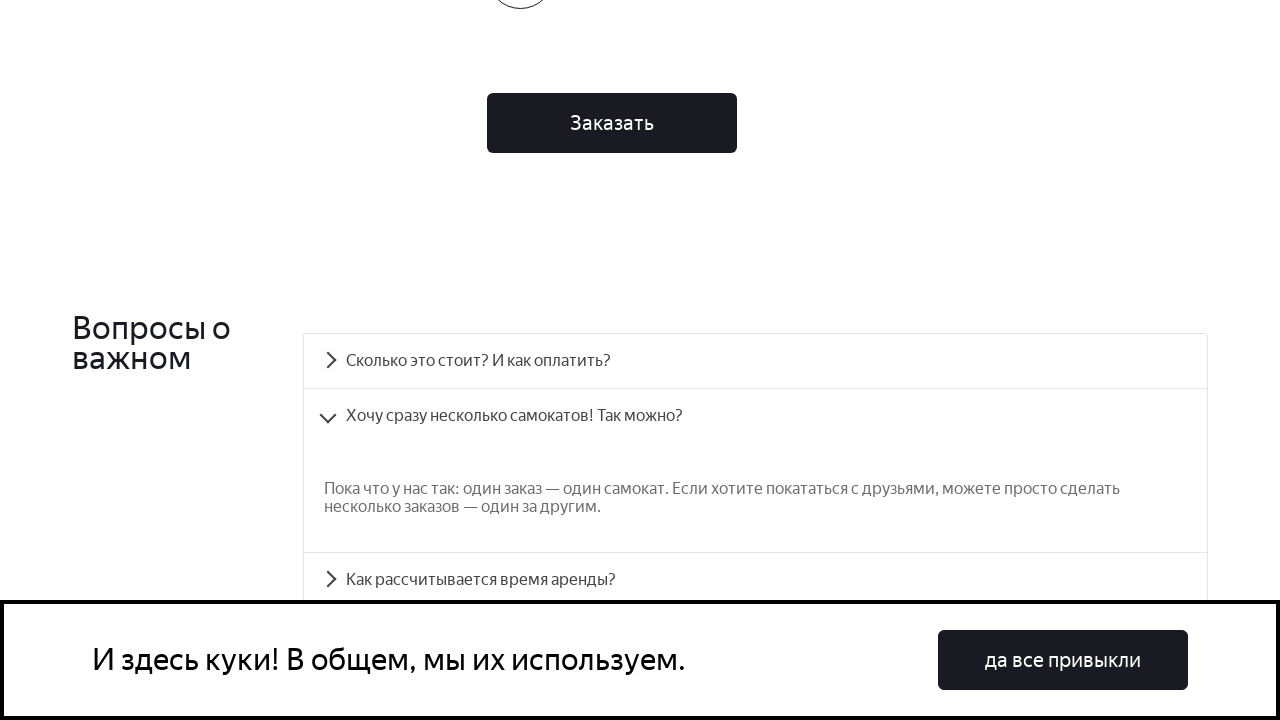

Scrolled to accordion question #2
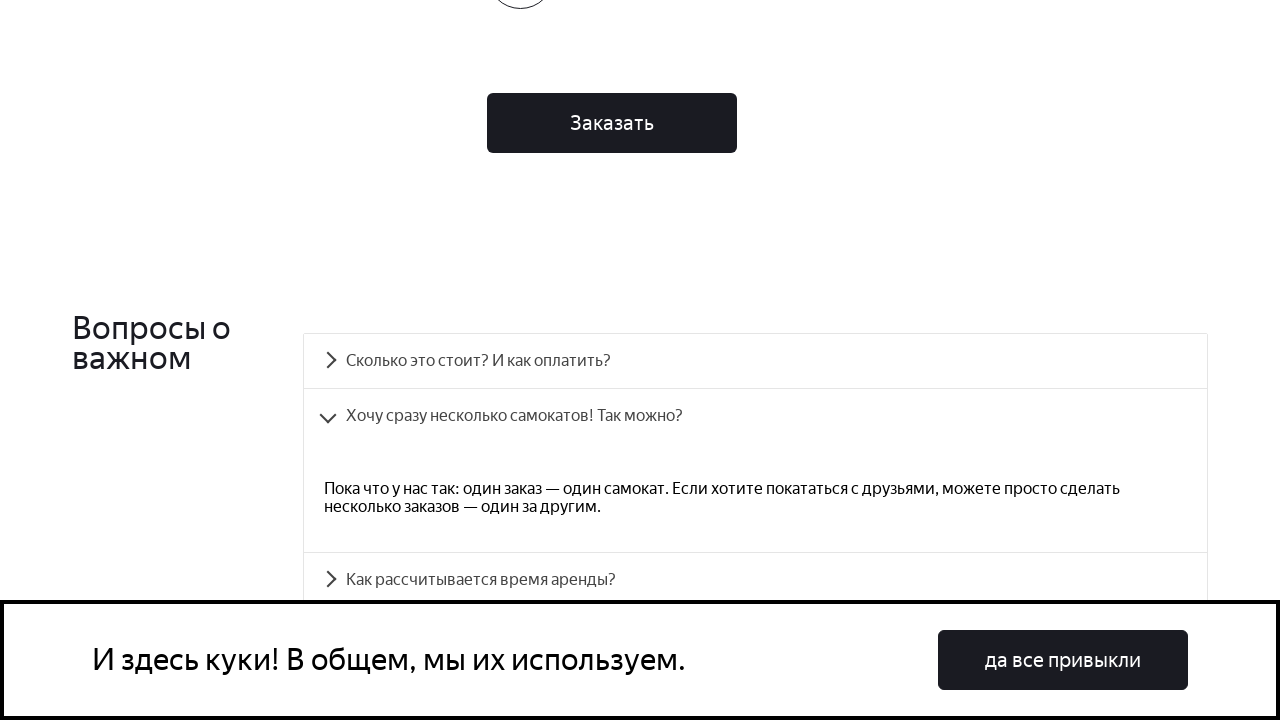

Clicked accordion question #2 at (755, 580) on #accordion__heading-2
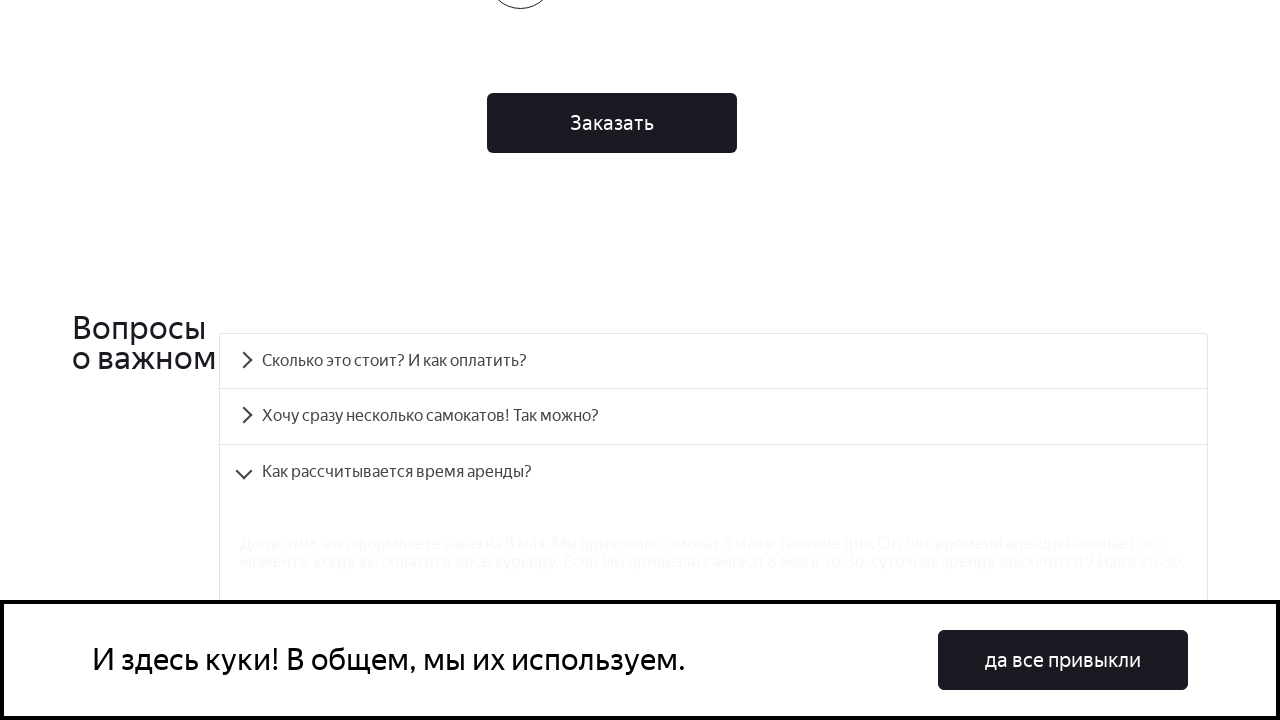

Accordion panel #2 became visible with answer: 'Допустим, вы оформляете заказ на 8 мая. Мы привозим самокат 8 мая в течение дня. Отсчёт времени аренды начинается с момента, когда вы оплатите заказ курьеру. Если мы привезли самокат 8 мая в 20:30, суточная аренда закончится 9 мая в 20:30.'
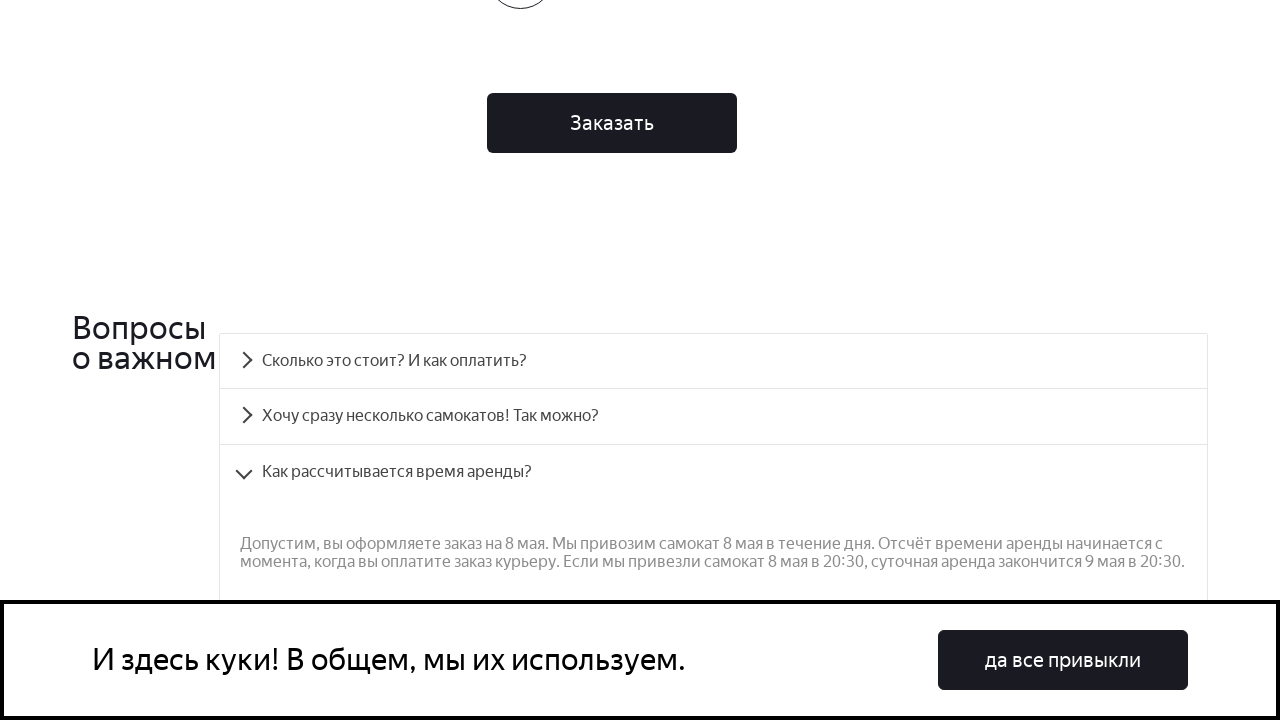

Scrolled to accordion question #3
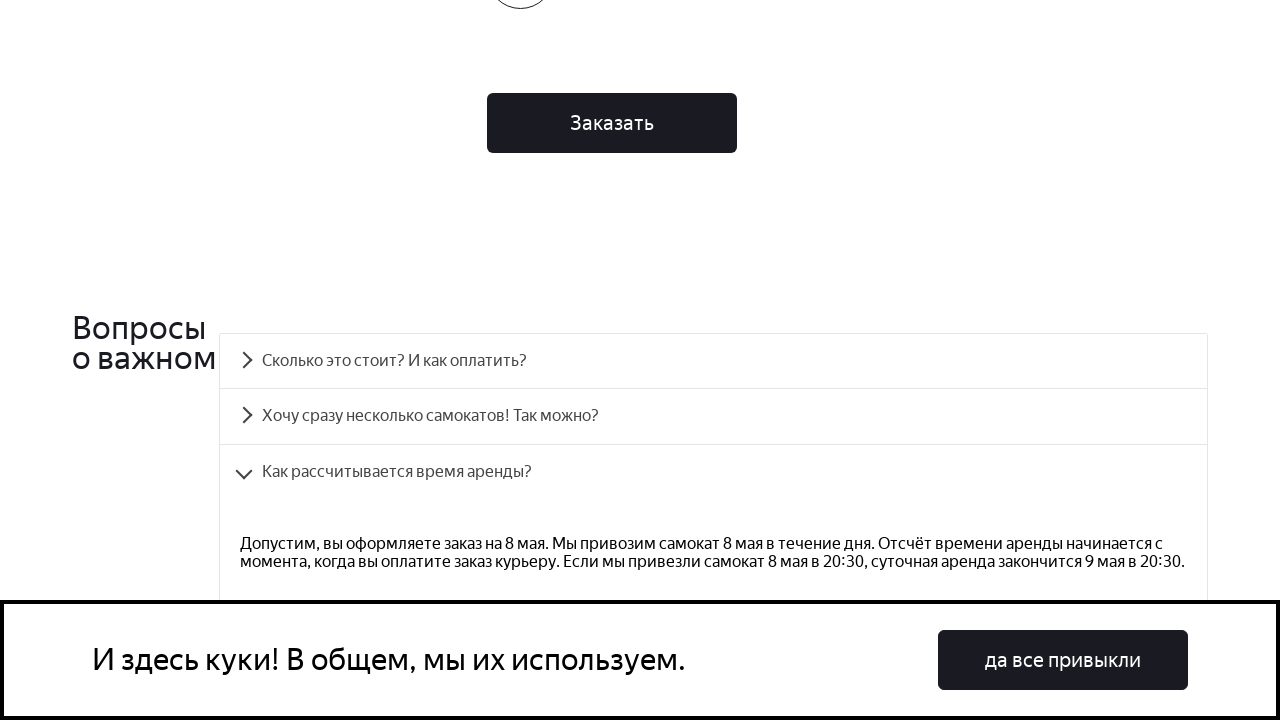

Clicked accordion question #3 at (714, 361) on #accordion__heading-3
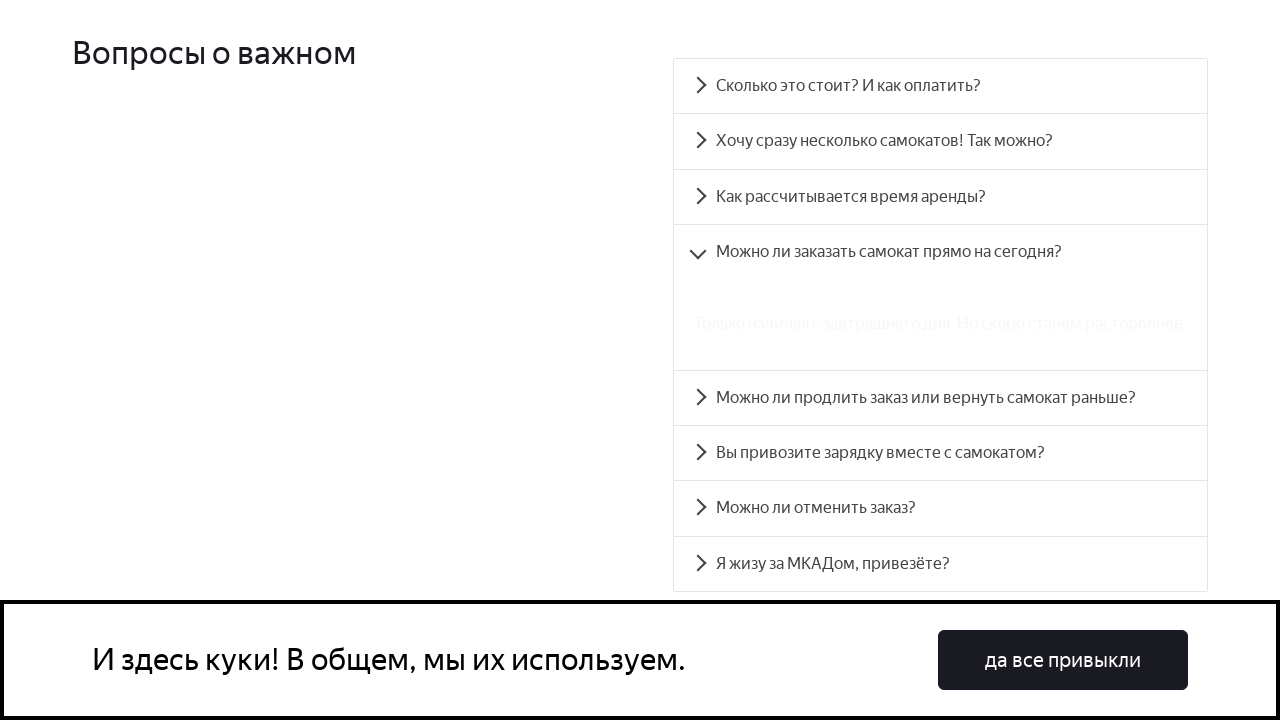

Accordion panel #3 became visible with answer: 'Только начиная с завтрашнего дня. Но скоро станем расторопнее.'
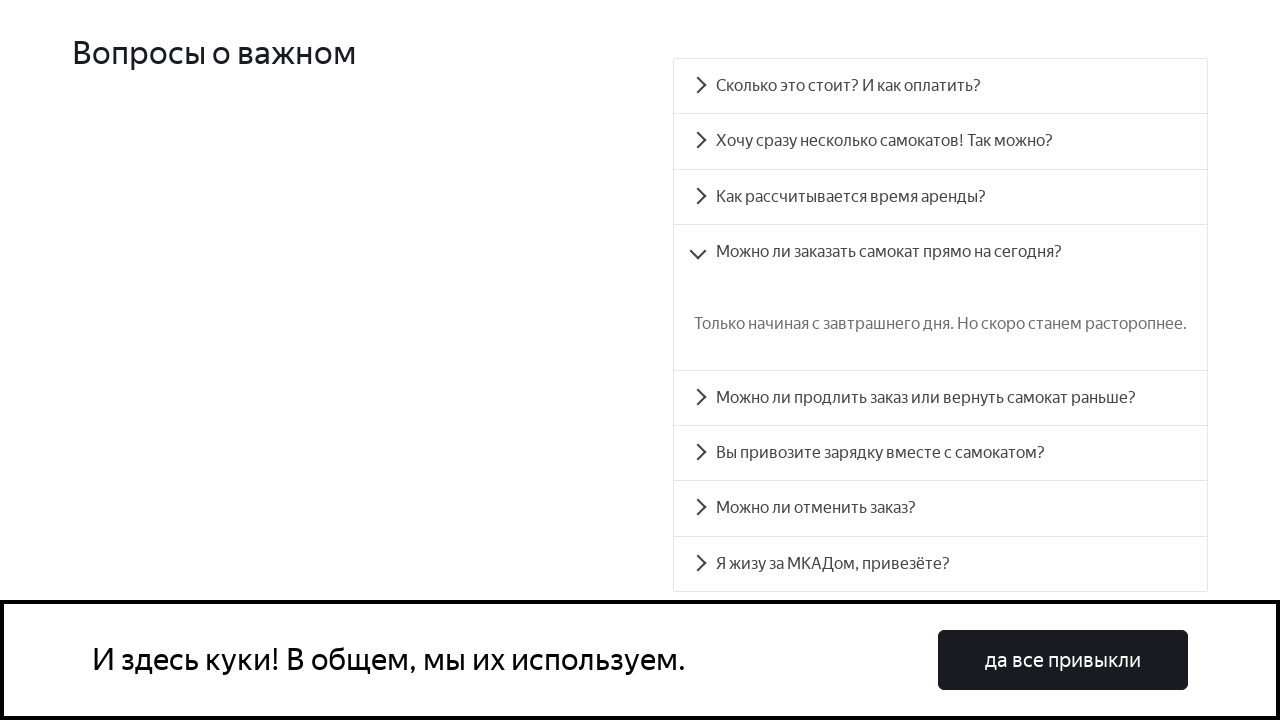

Scrolled to accordion question #4
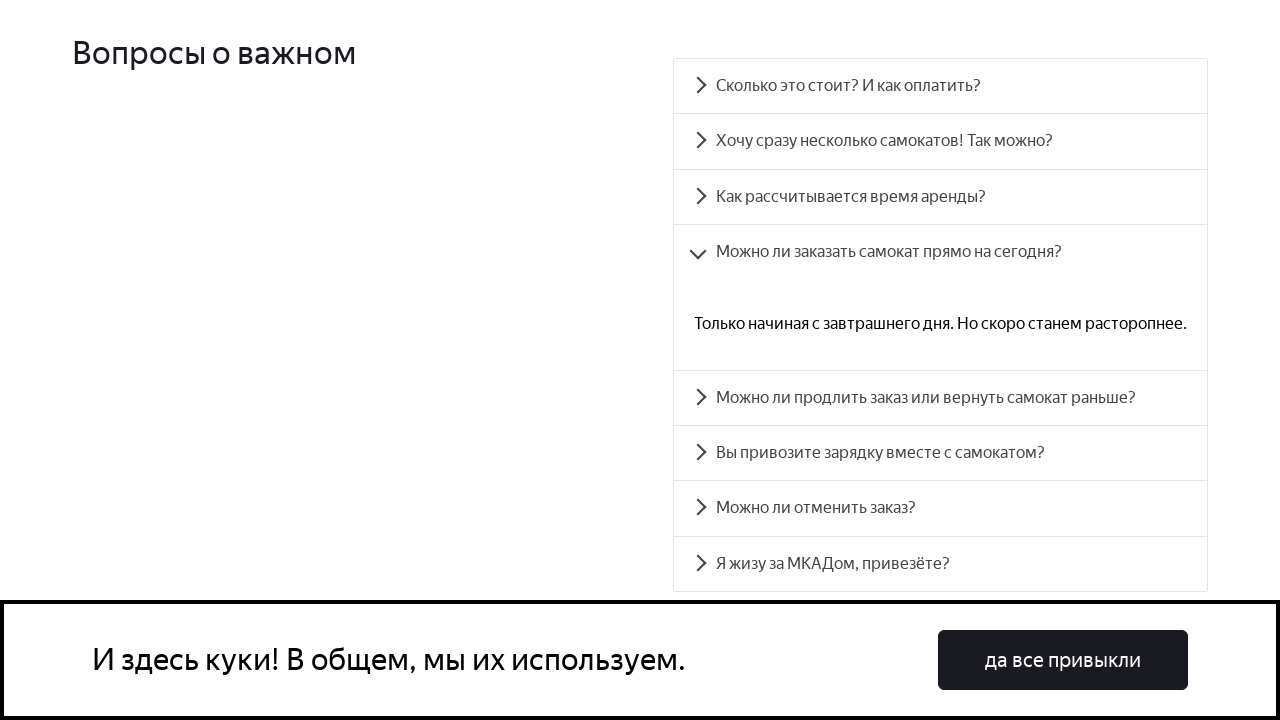

Clicked accordion question #4 at (940, 398) on #accordion__heading-4
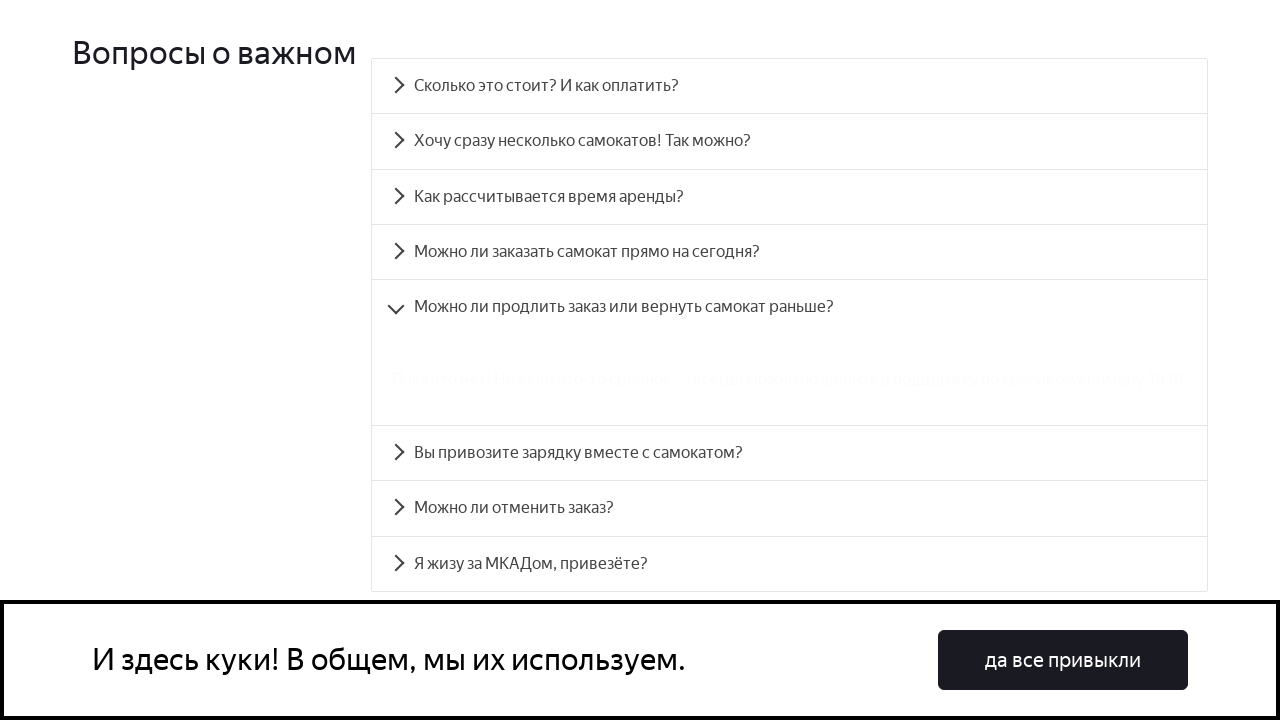

Accordion panel #4 became visible with answer: 'Пока что нет! Но если что-то срочное — всегда можно позвонить в поддержку по красивому номеру 1010.'
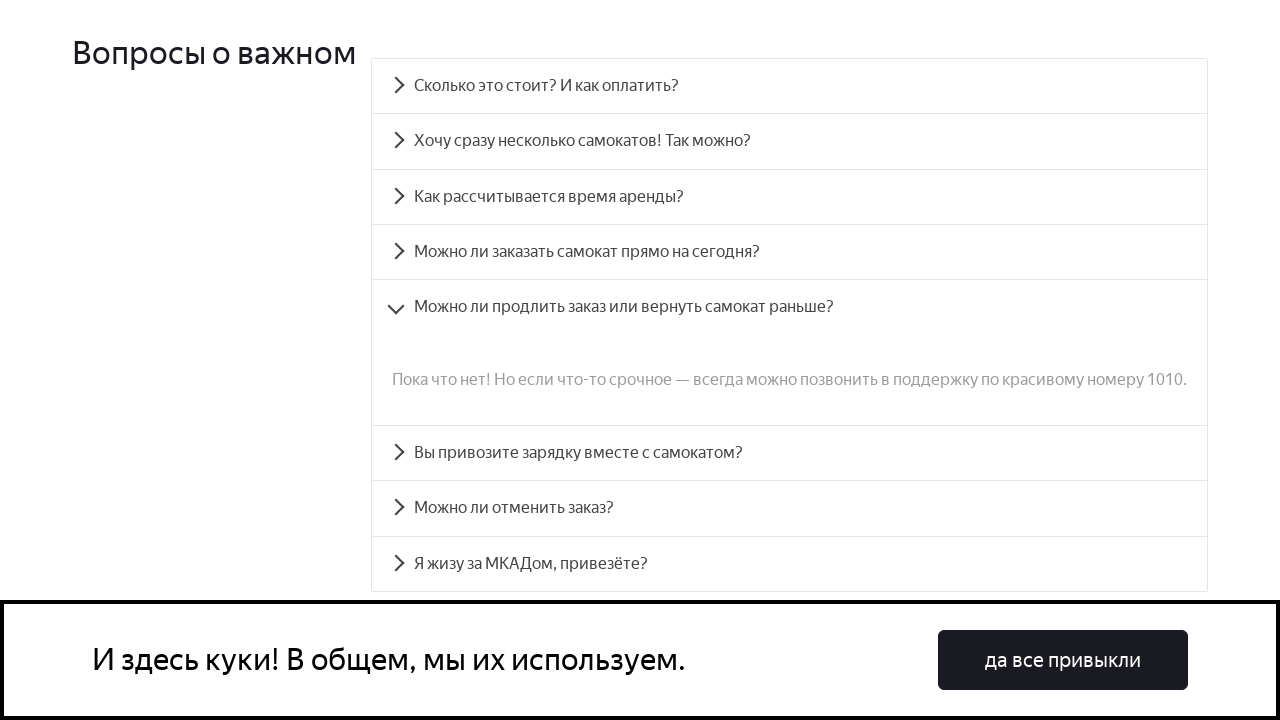

Scrolled to accordion question #5
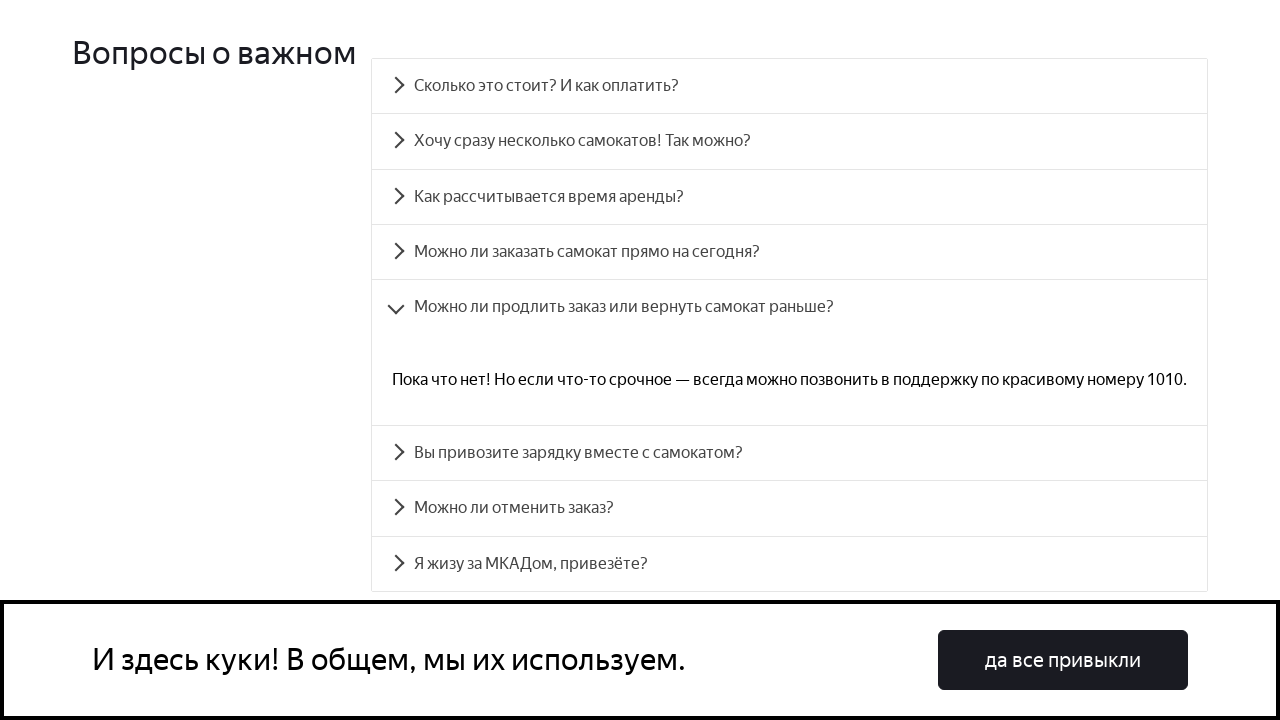

Clicked accordion question #5 at (790, 453) on #accordion__heading-5
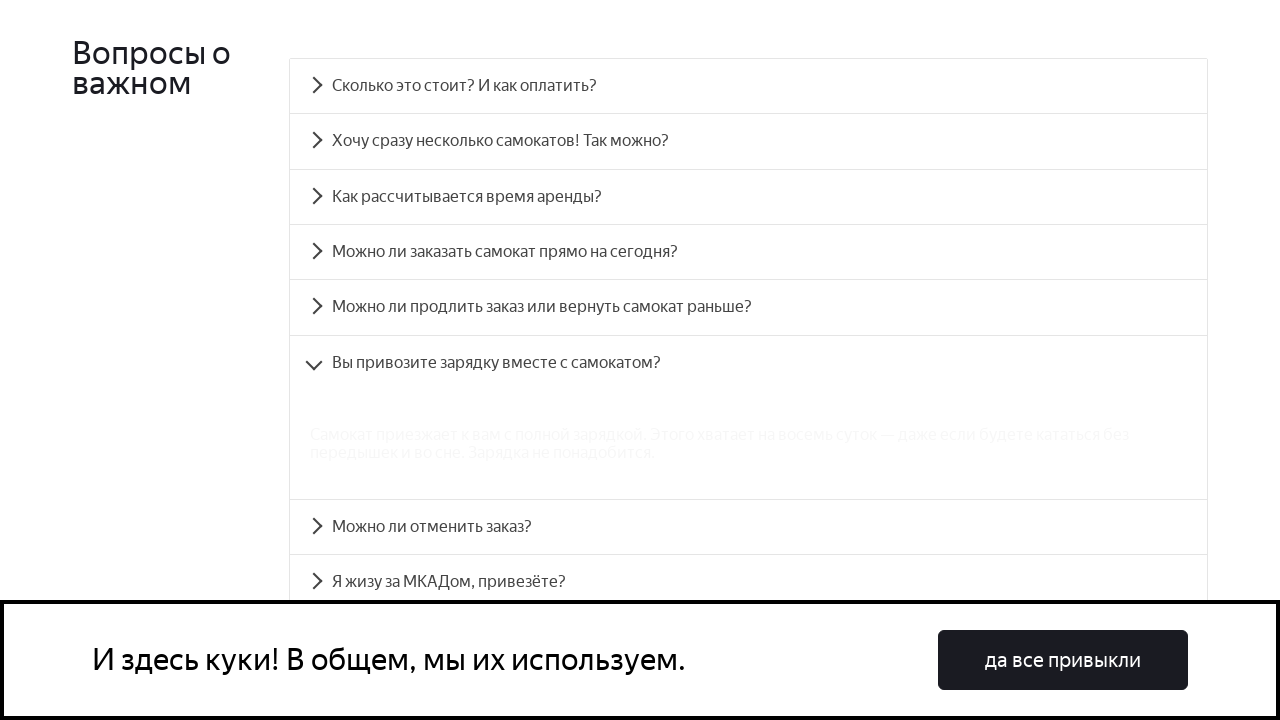

Accordion panel #5 became visible with answer: 'Самокат приезжает к вам с полной зарядкой. Этого хватает на восемь суток — даже если будете кататься без передышек и во сне. Зарядка не понадобится.'
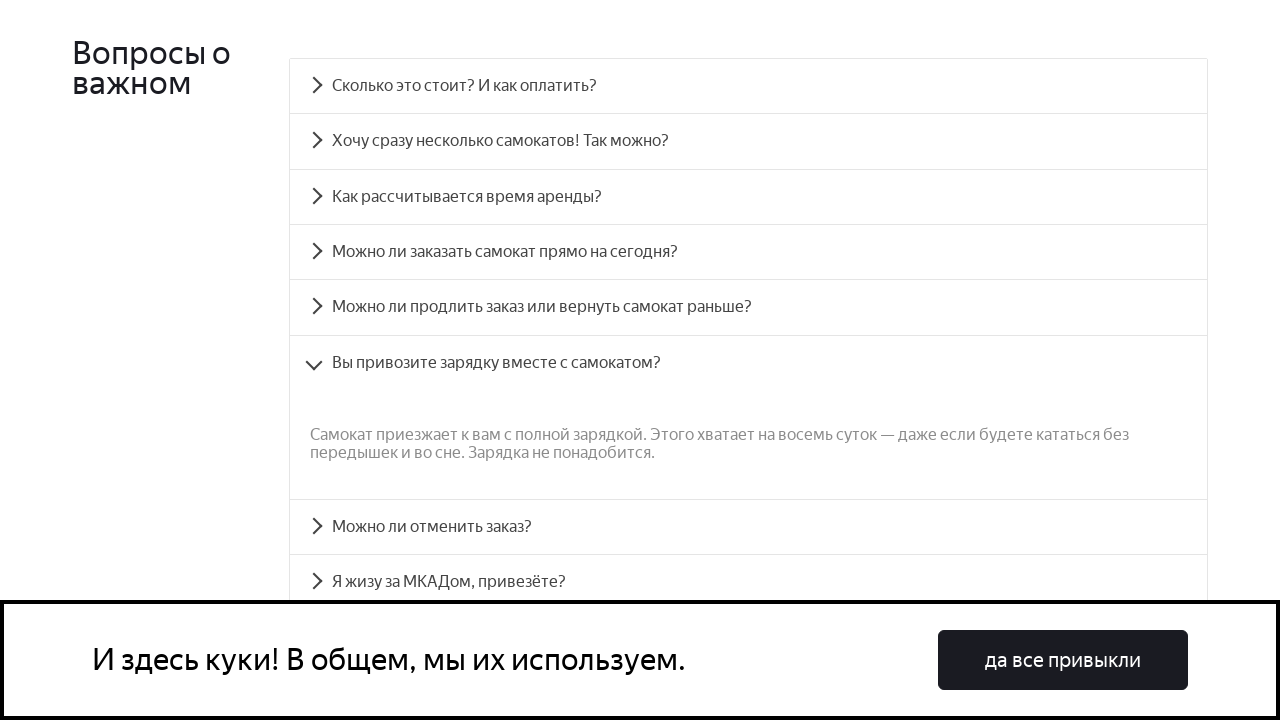

Scrolled to accordion question #6
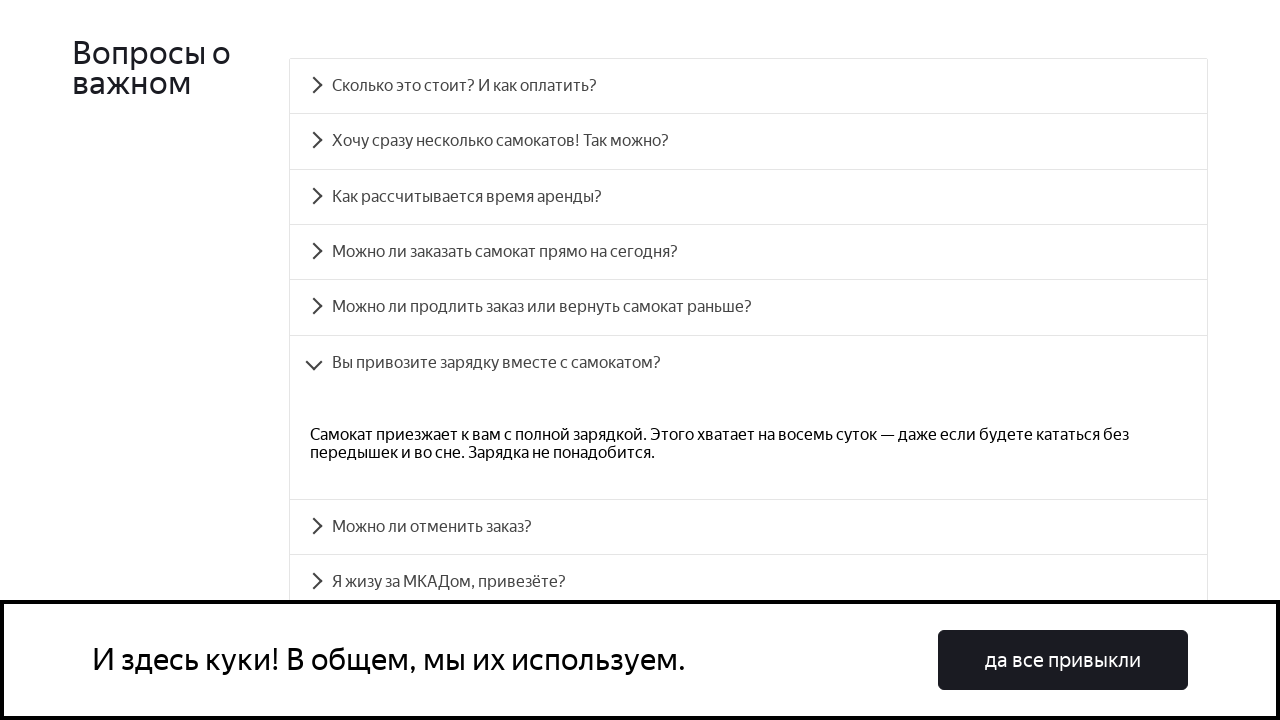

Clicked accordion question #6 at (748, 527) on #accordion__heading-6
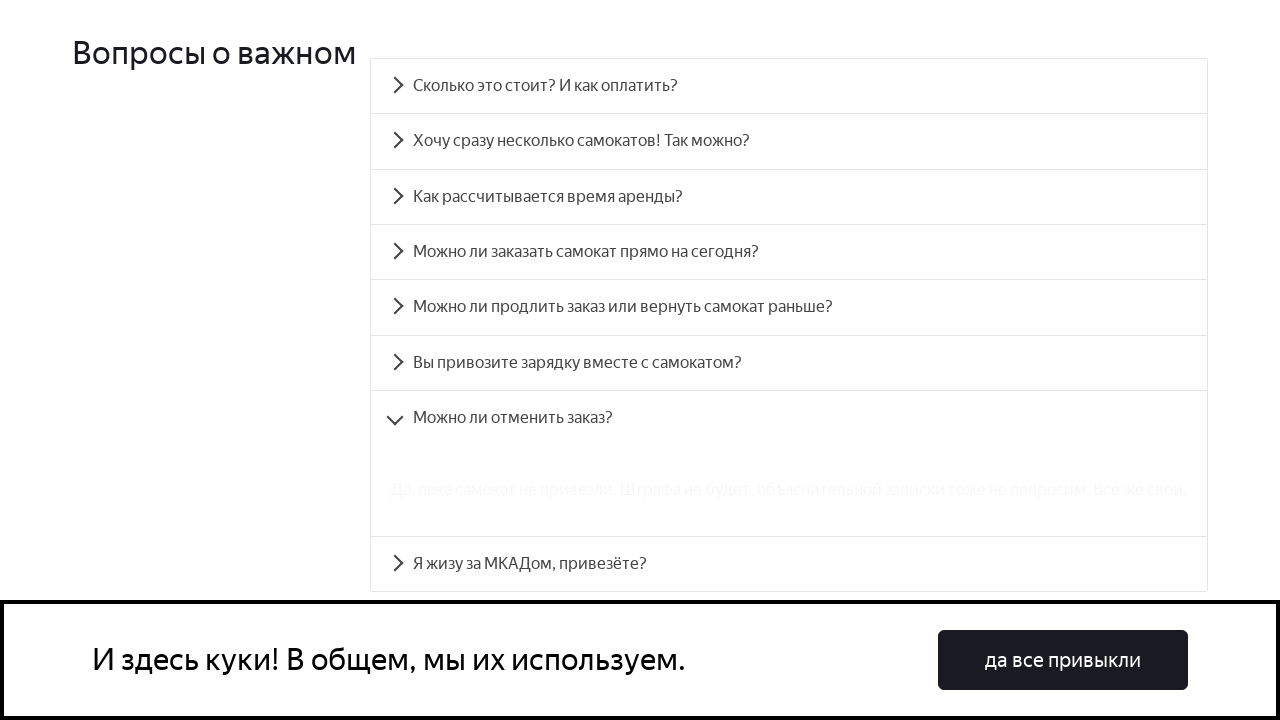

Accordion panel #6 became visible with answer: 'Да, пока самокат не привезли. Штрафа не будет, объяснительной записки тоже не попросим. Все же свои.'
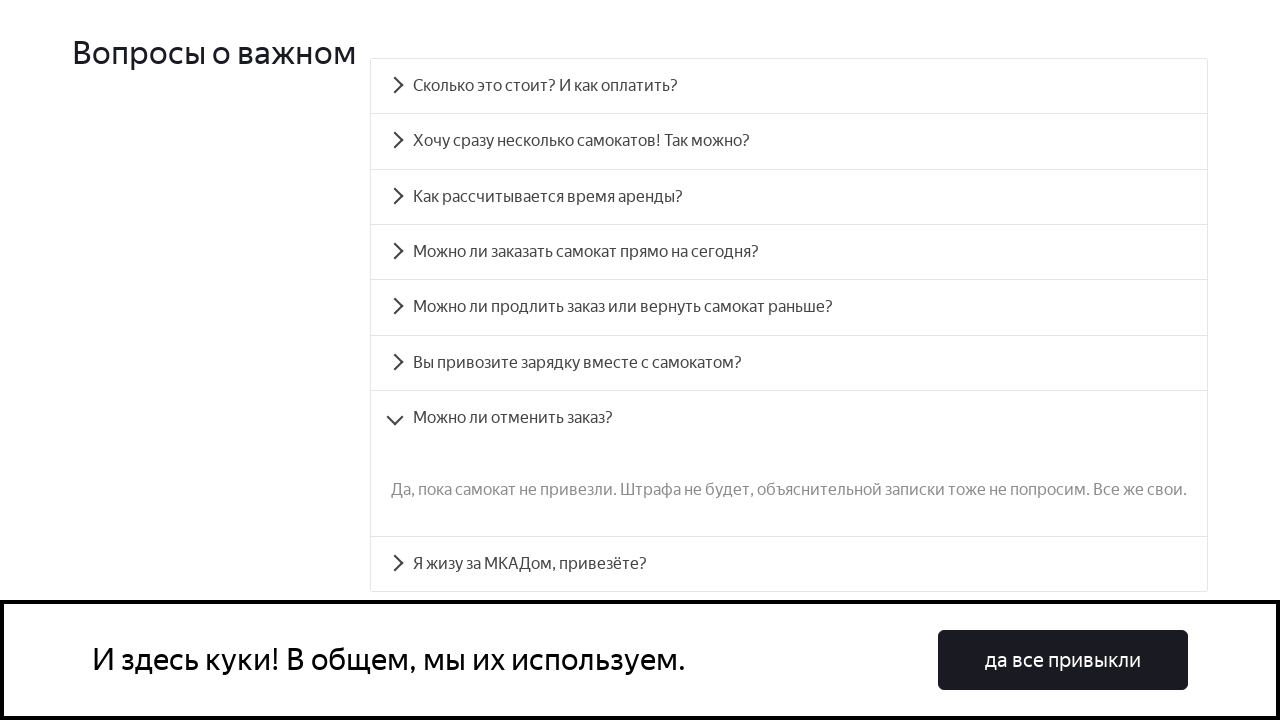

Scrolled to accordion question #7
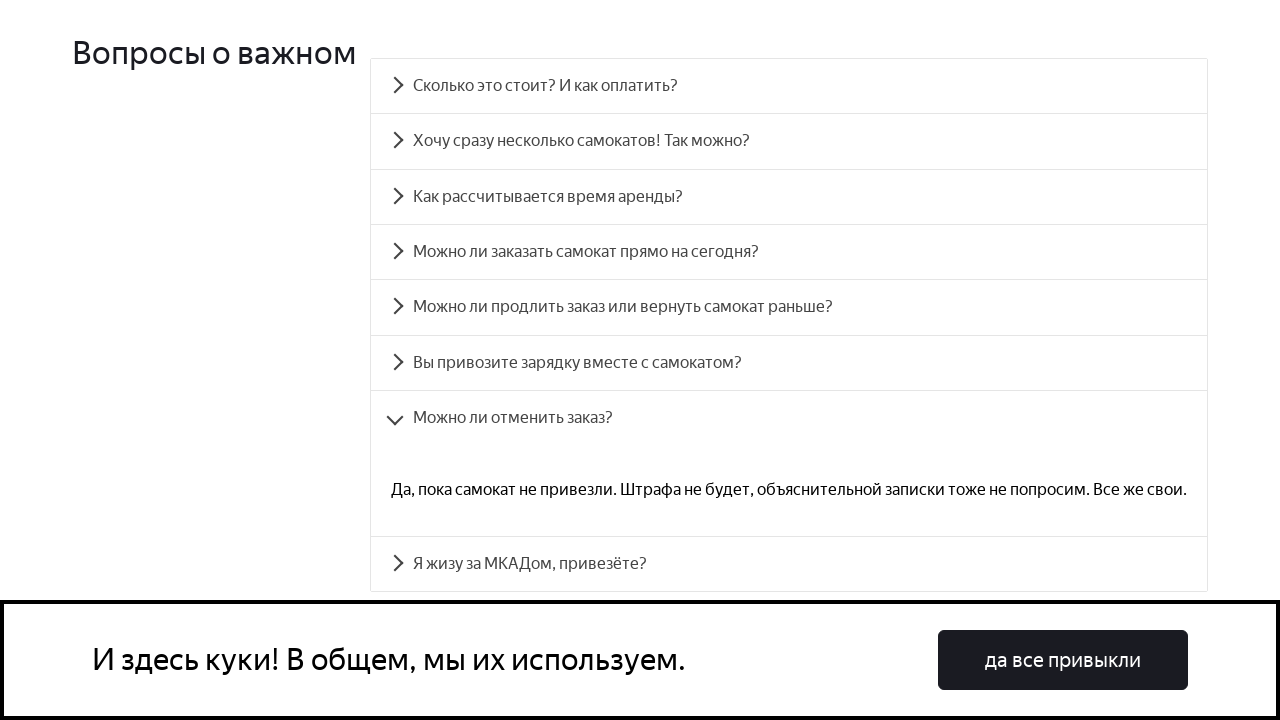

Clicked accordion question #7 at (789, 564) on #accordion__heading-7
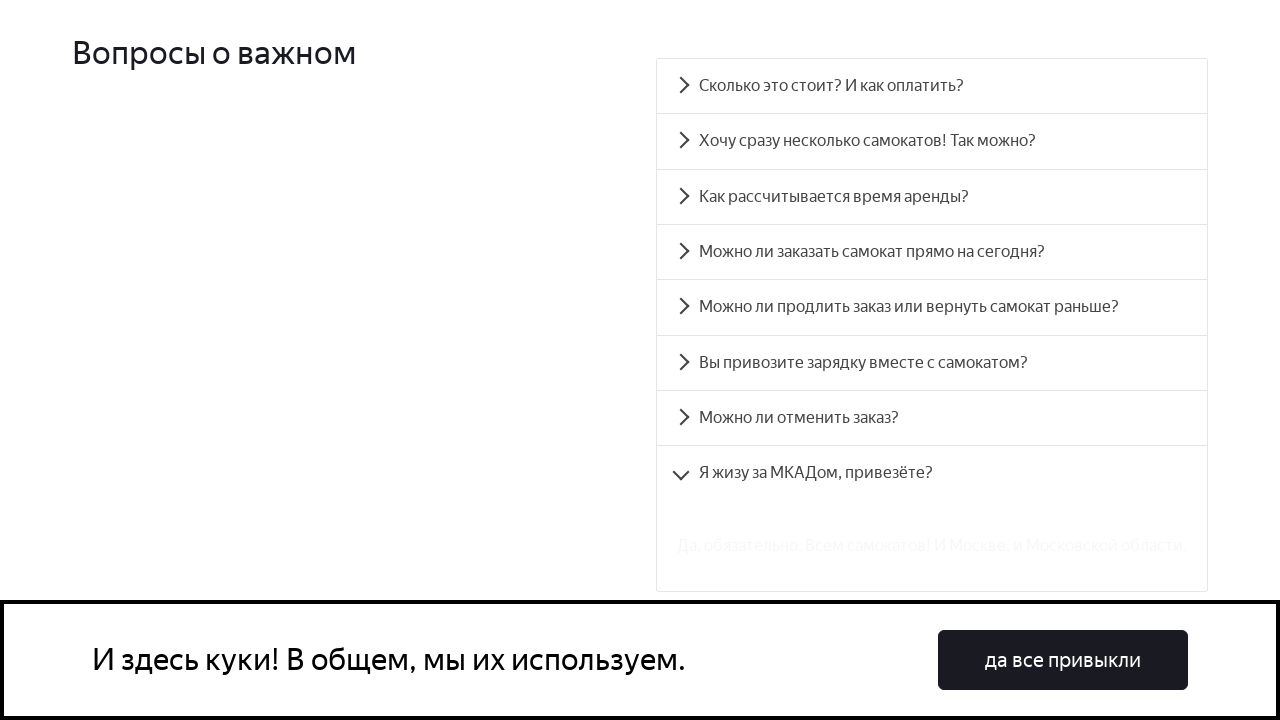

Accordion panel #7 became visible with answer: 'Да, обязательно. Всем самокатов! И Москве, и Московской области.'
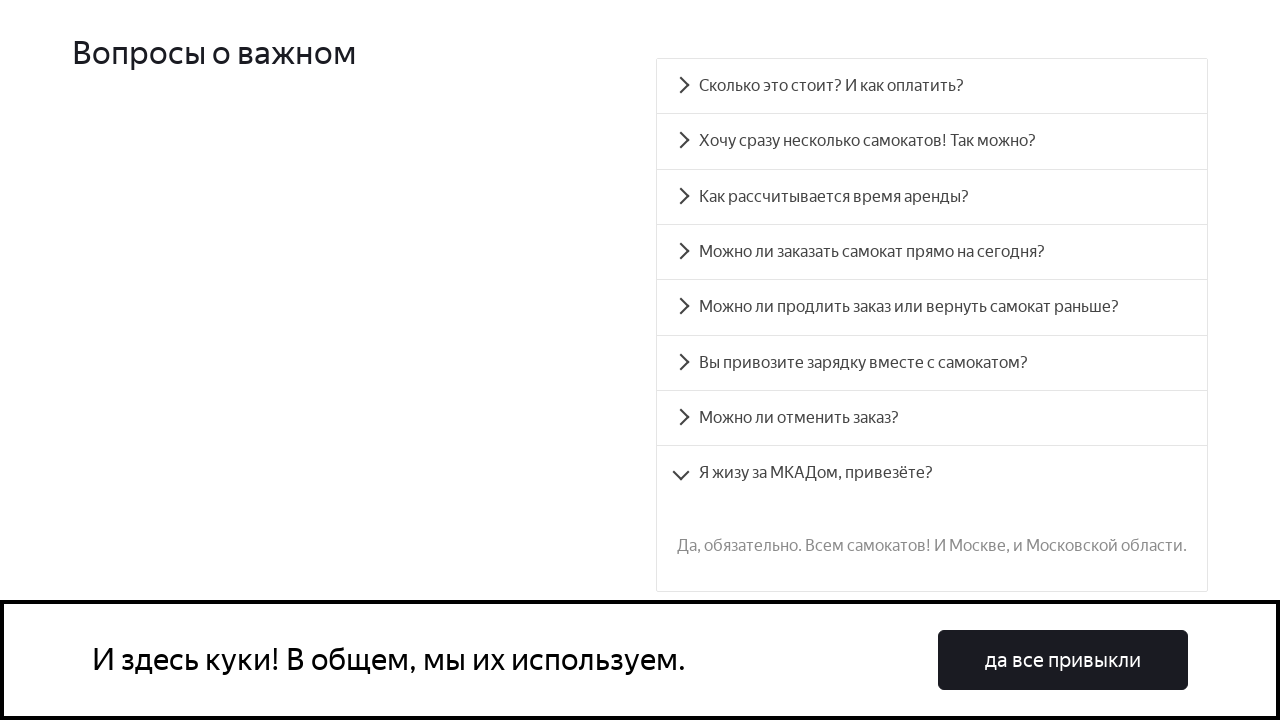

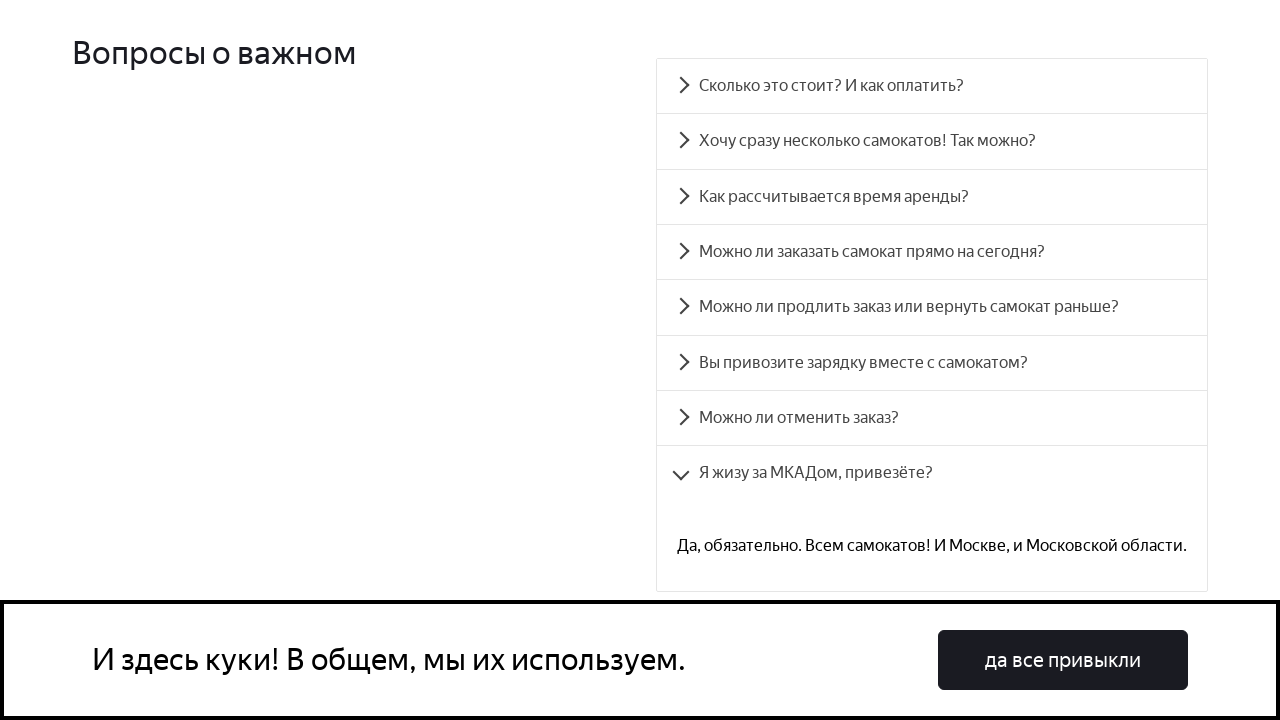